Tests basic browser navigation on Jeevansathi matrimonial website by loading the homepage, navigating back, and refreshing the page.

Starting URL: https://www.jeevansathi.com/

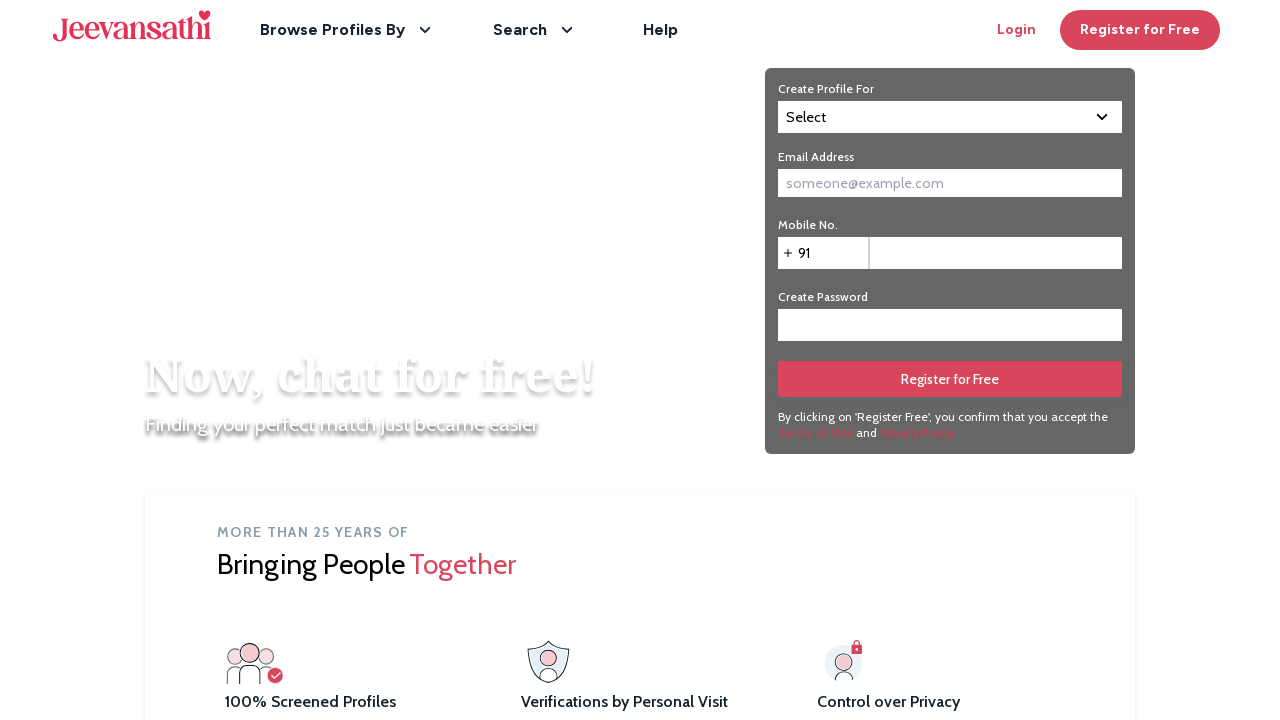

Jeevansathi homepage loaded - DOM content fully rendered
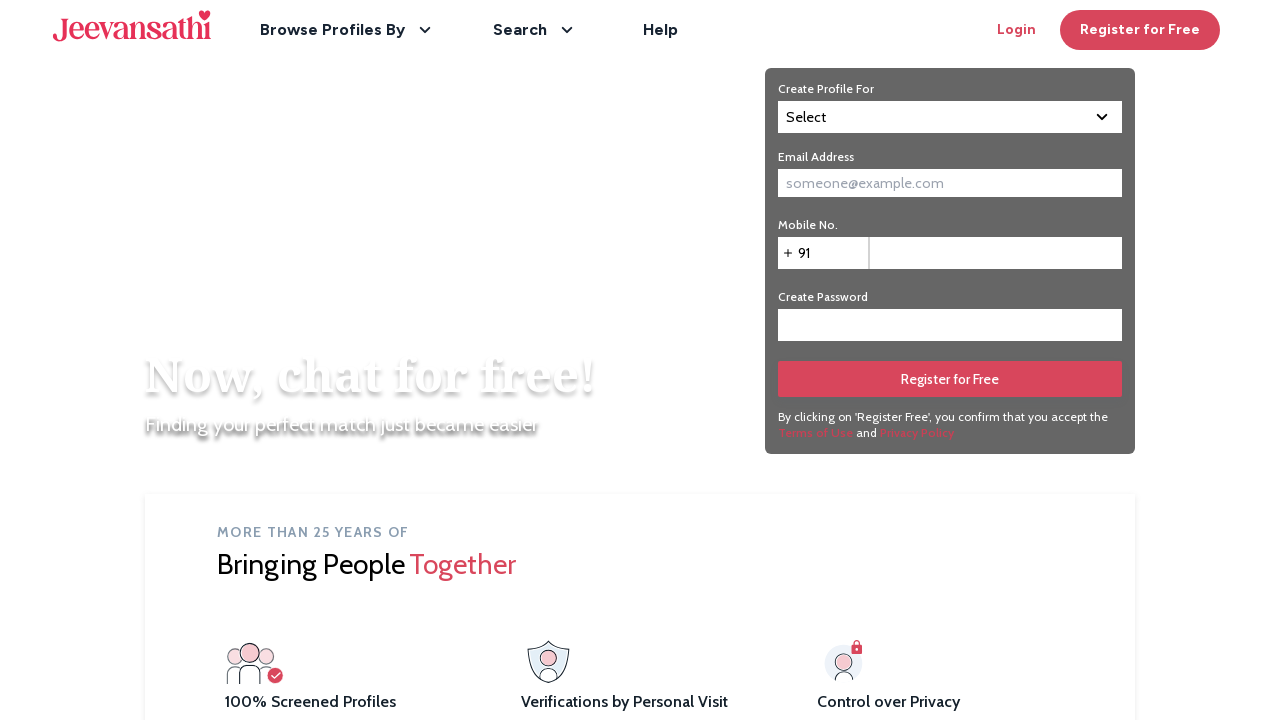

Navigated back to previous page in browser history
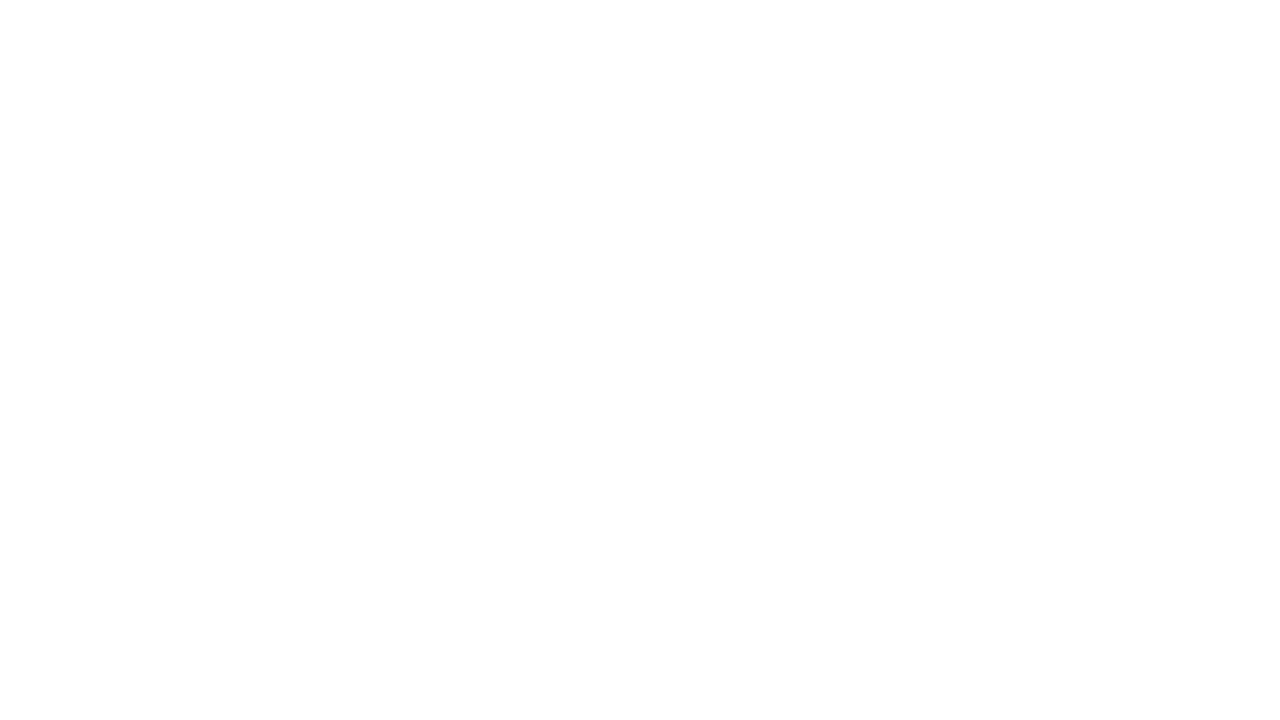

Refreshed the current page
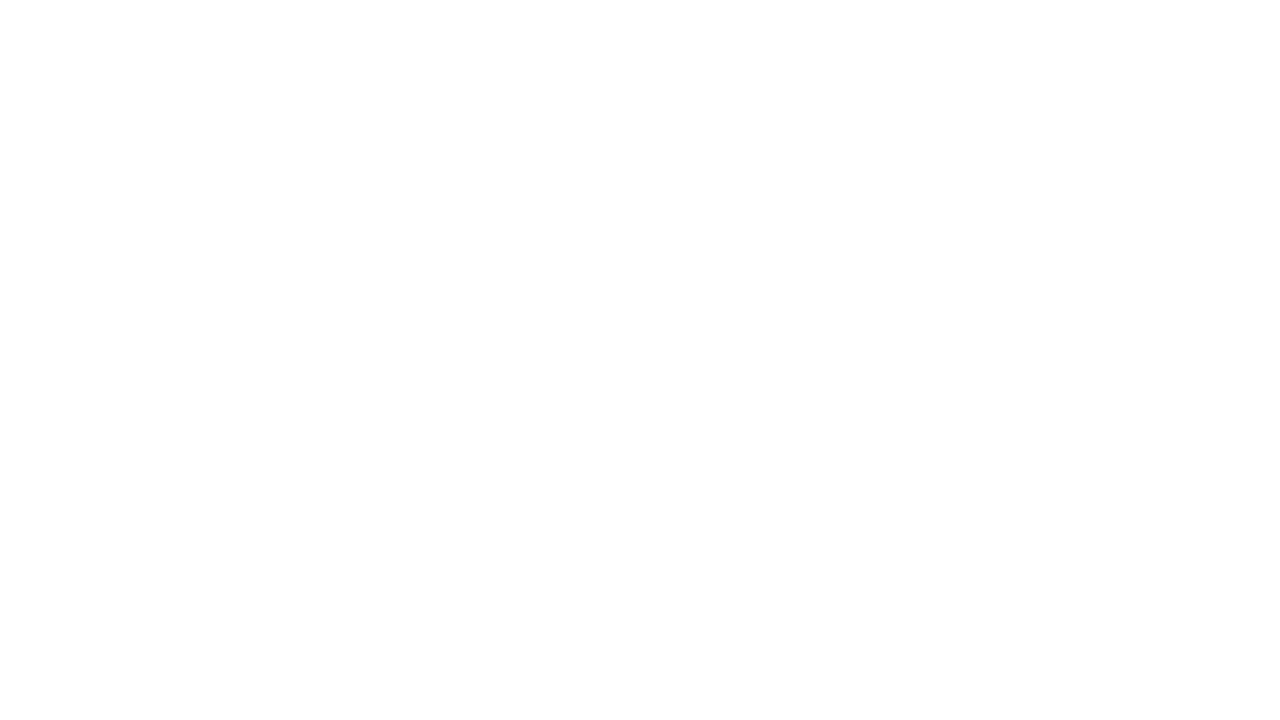

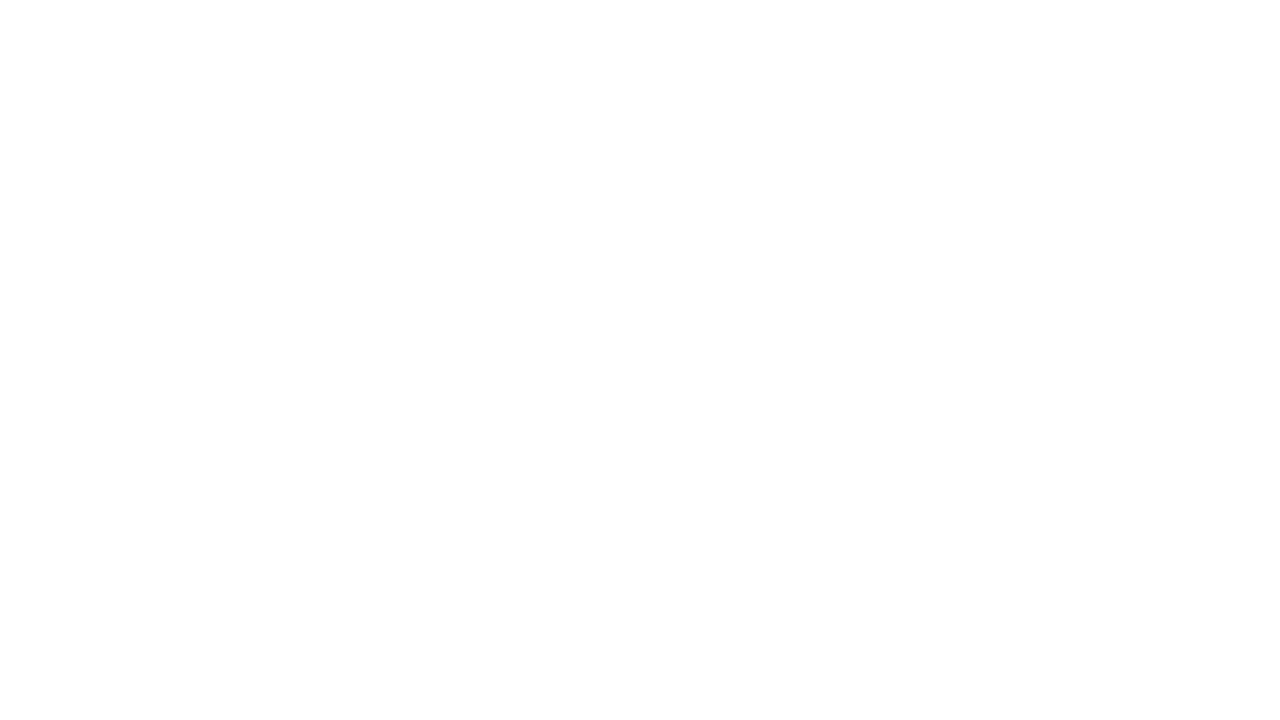